Tests page load of a GitHub repository page by navigating to it and waiting for the page to fully load

Starting URL: https://github.com/tascape/testharness

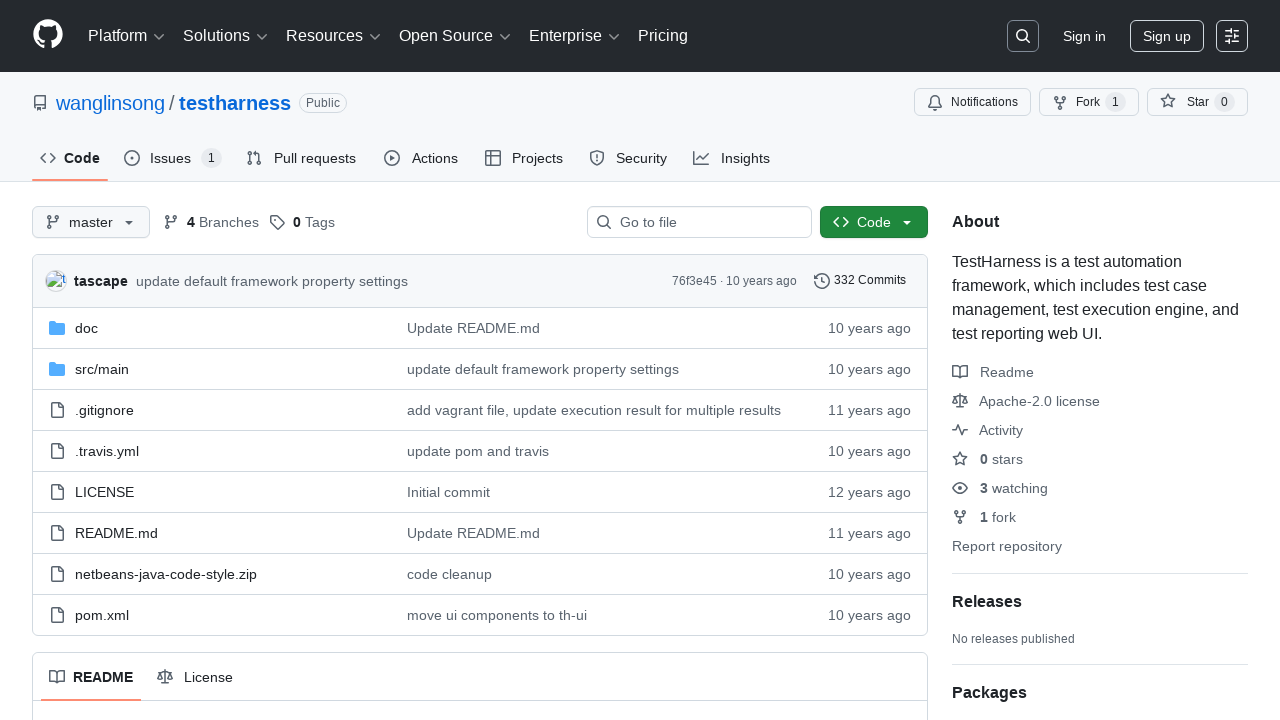

Navigated to GitHub repository page at https://github.com/tascape/testharness
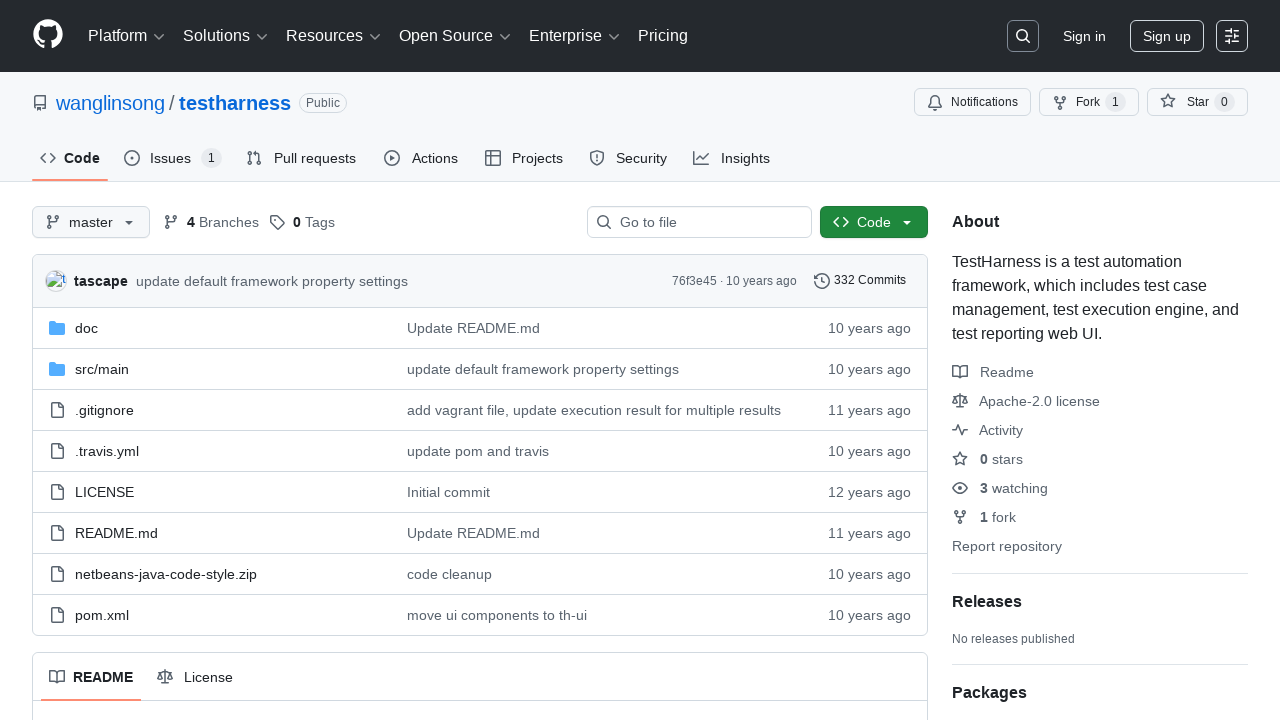

Page reached network idle state, indicating full load completion
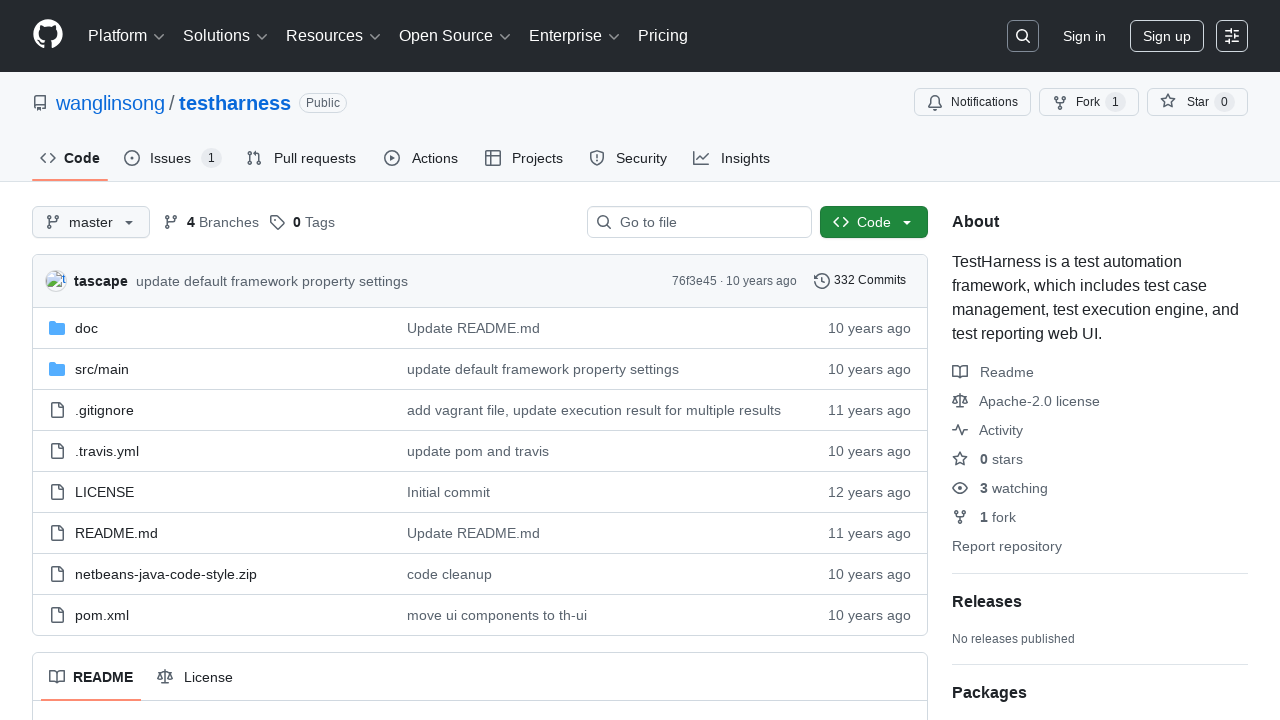

Repository content elements verified as present on the page
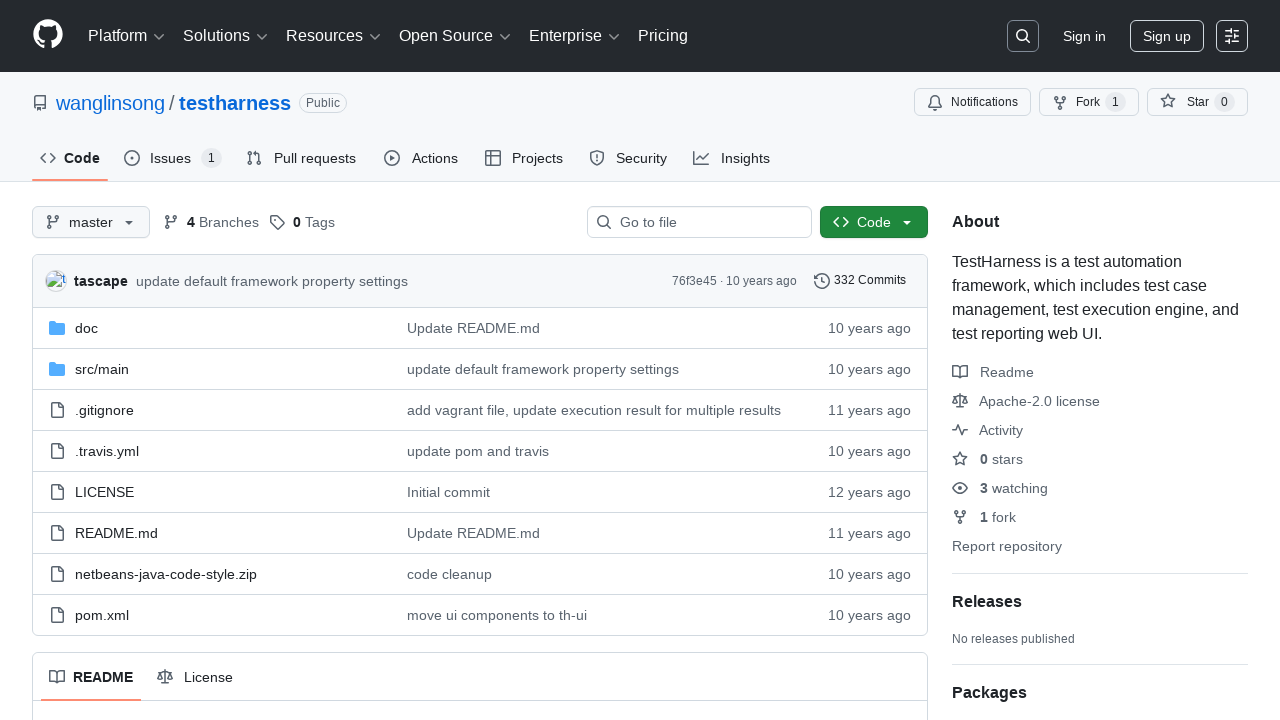

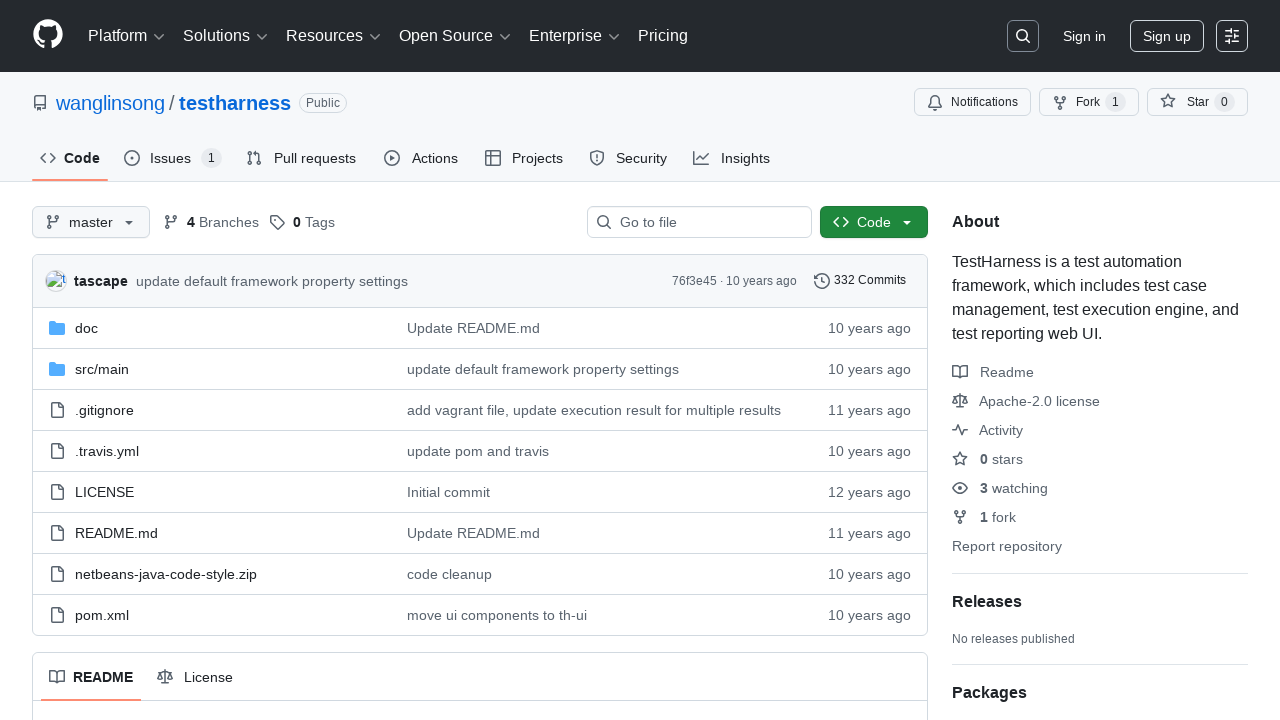